Tests horizontal slider by dragging it to a new position

Starting URL: https://the-internet.herokuapp.com/horizontal_slider

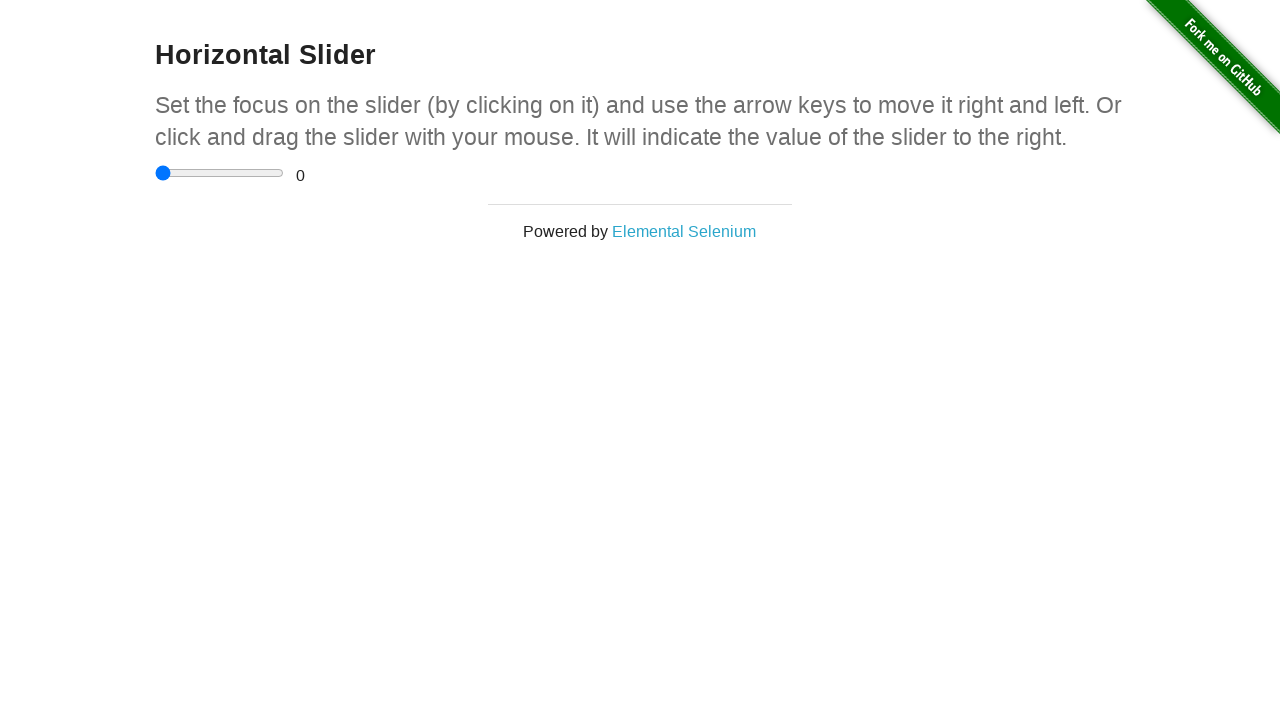

Located the horizontal slider element
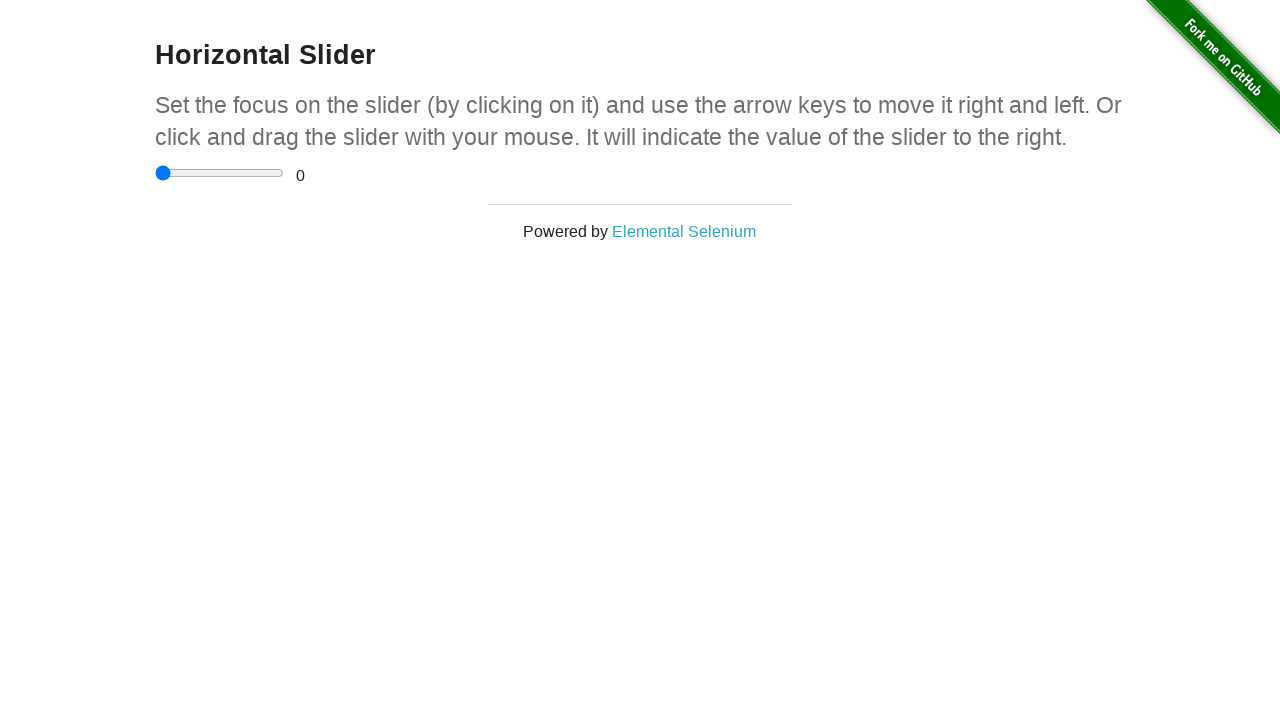

Clicked on the horizontal slider at (220, 173) on input[type='range']
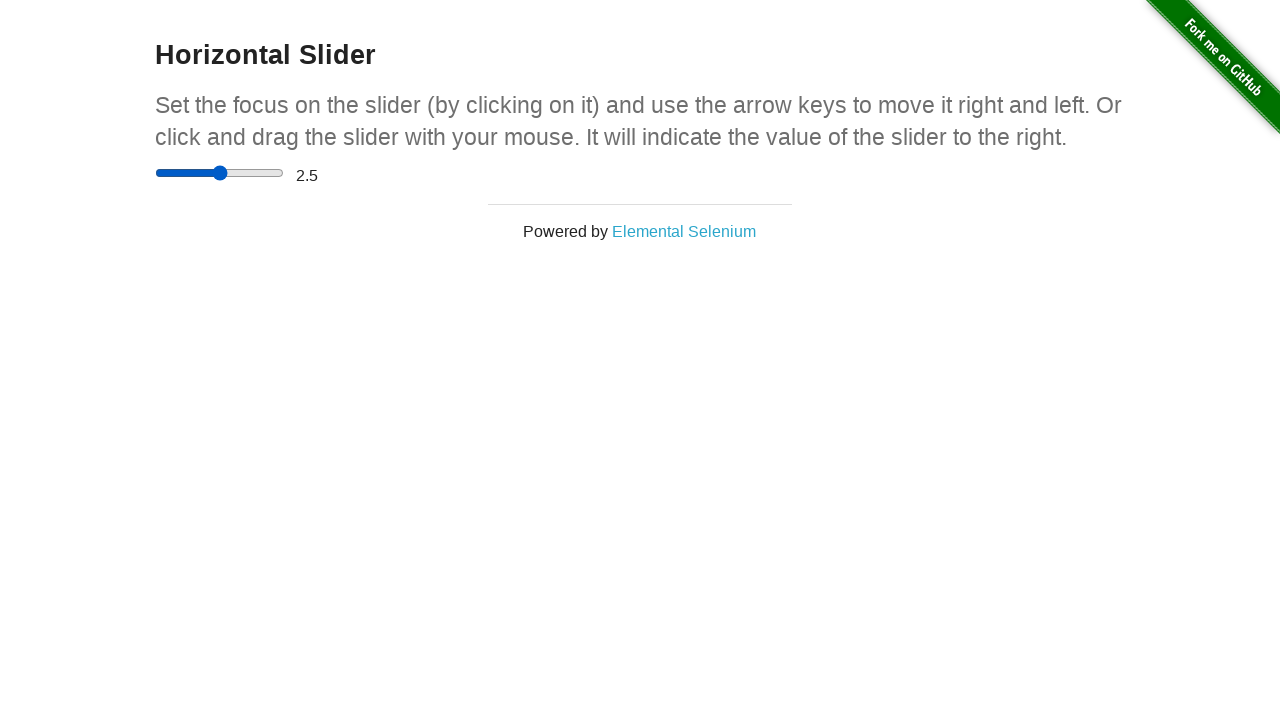

Pressed ArrowRight key once to move slider
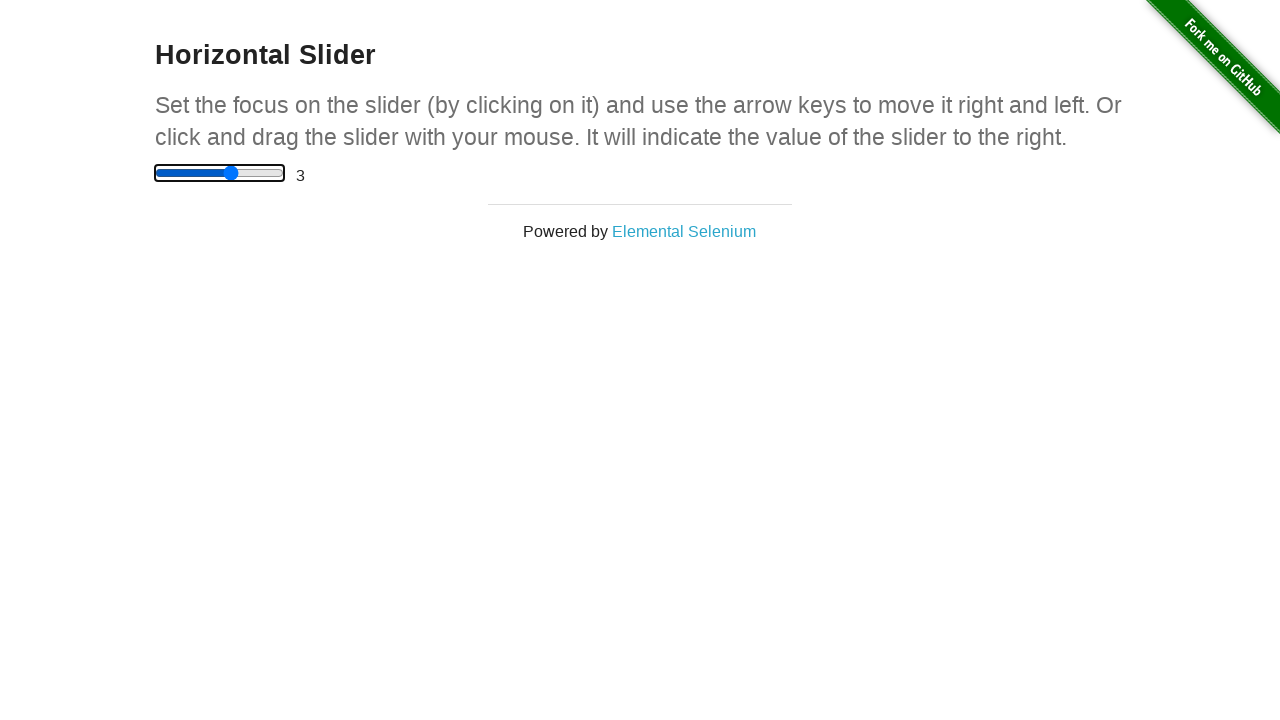

Pressed ArrowRight key twice to move slider further
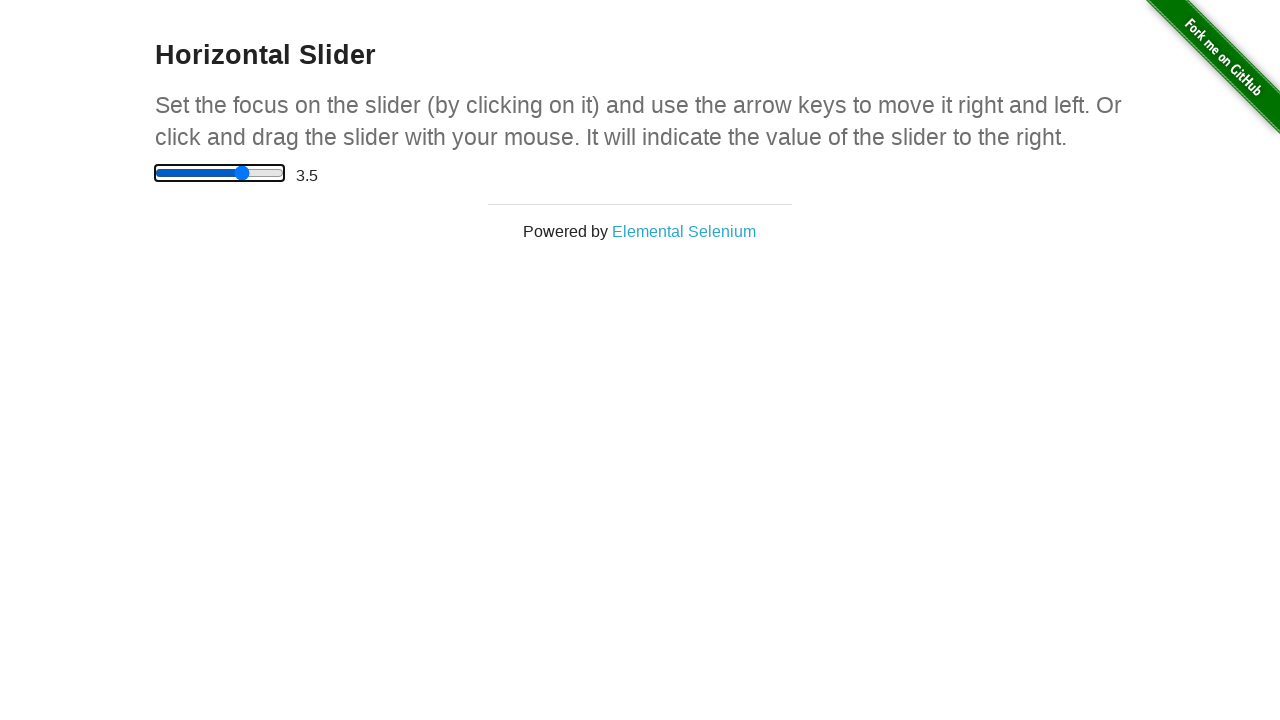

Pressed ArrowRight key three times to move slider to new position
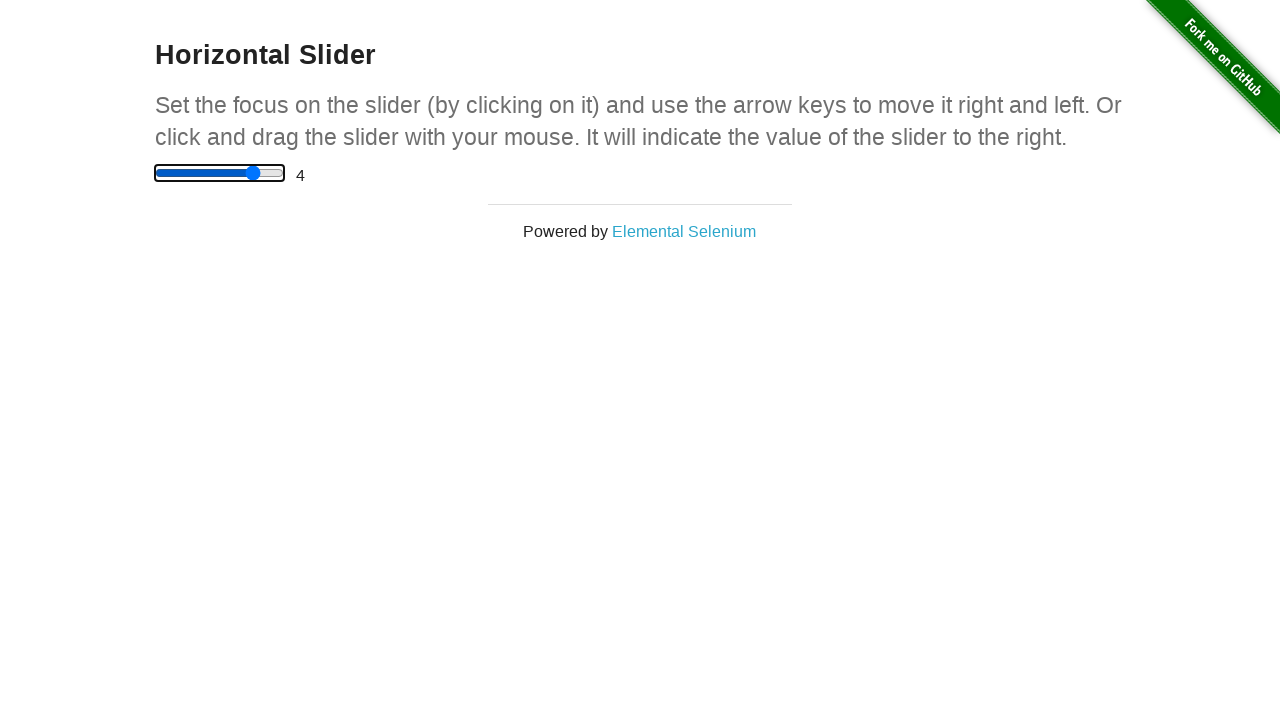

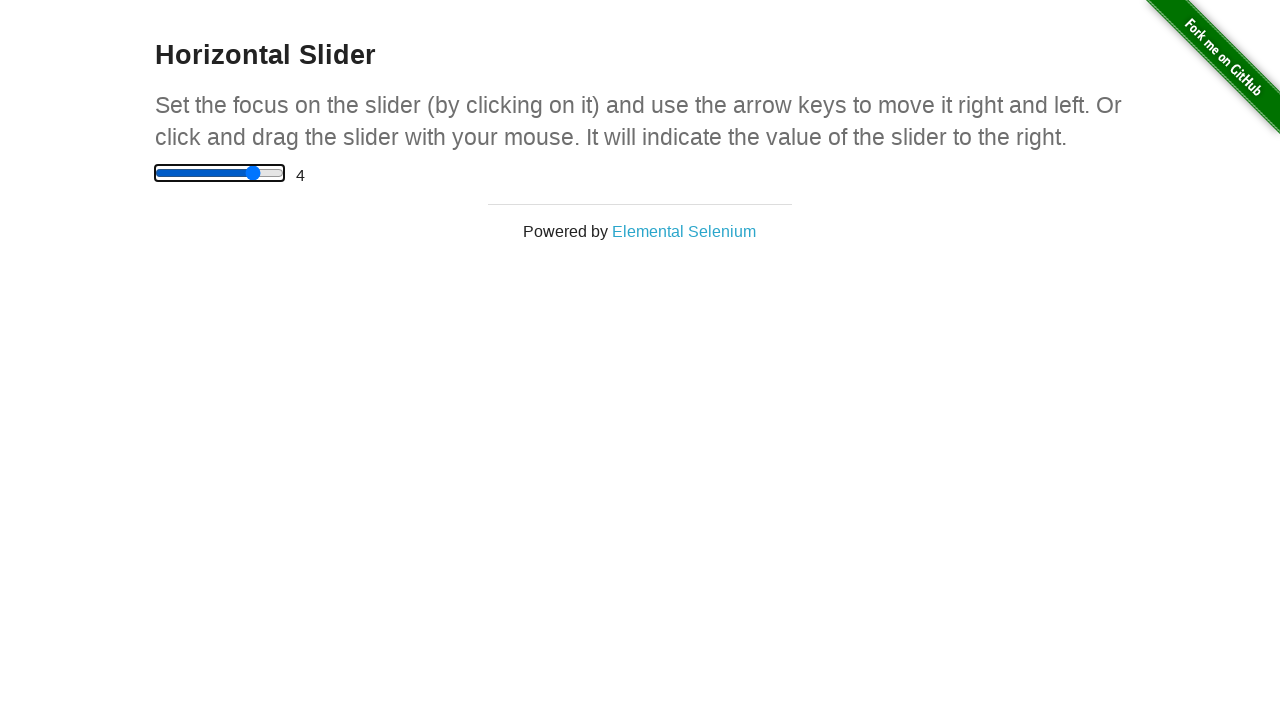